Tests navigation by clicking on the A/B Testing link, going back, and clicking the link again using partial link text

Starting URL: https://practice.cydeo.com/

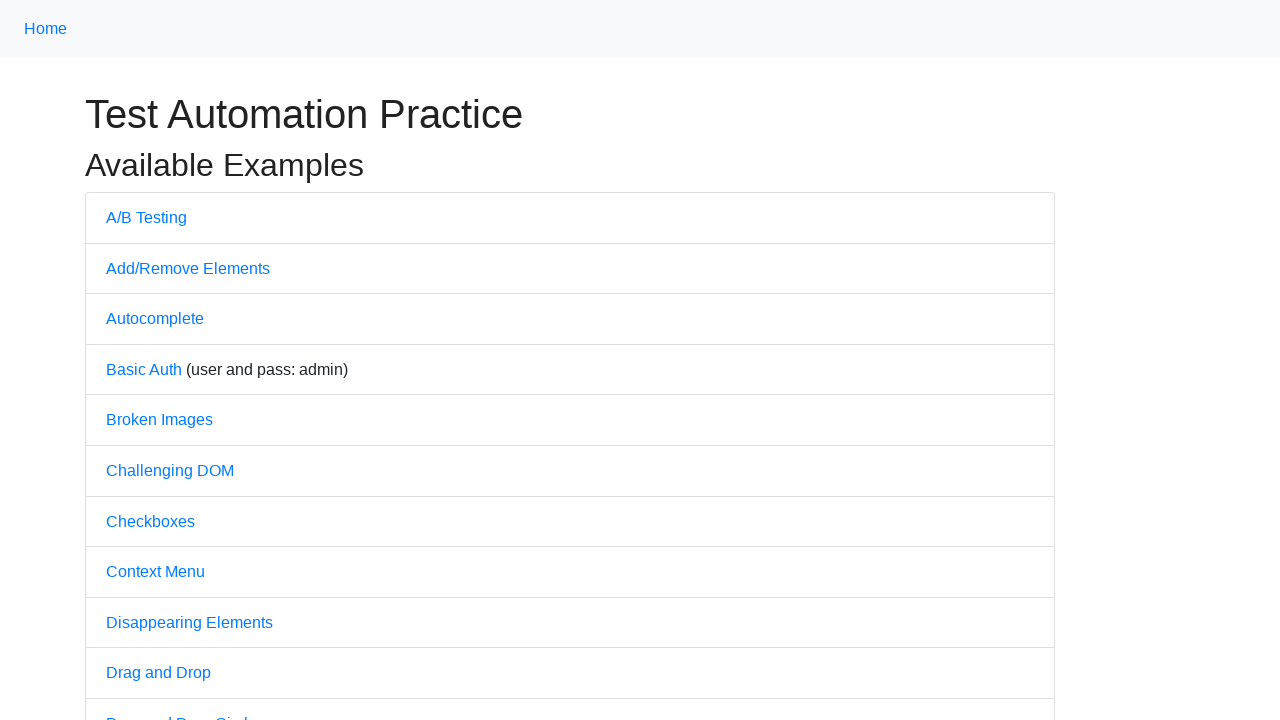

Clicked on A/B Testing link using full link text at (146, 217) on text=A/B Testing
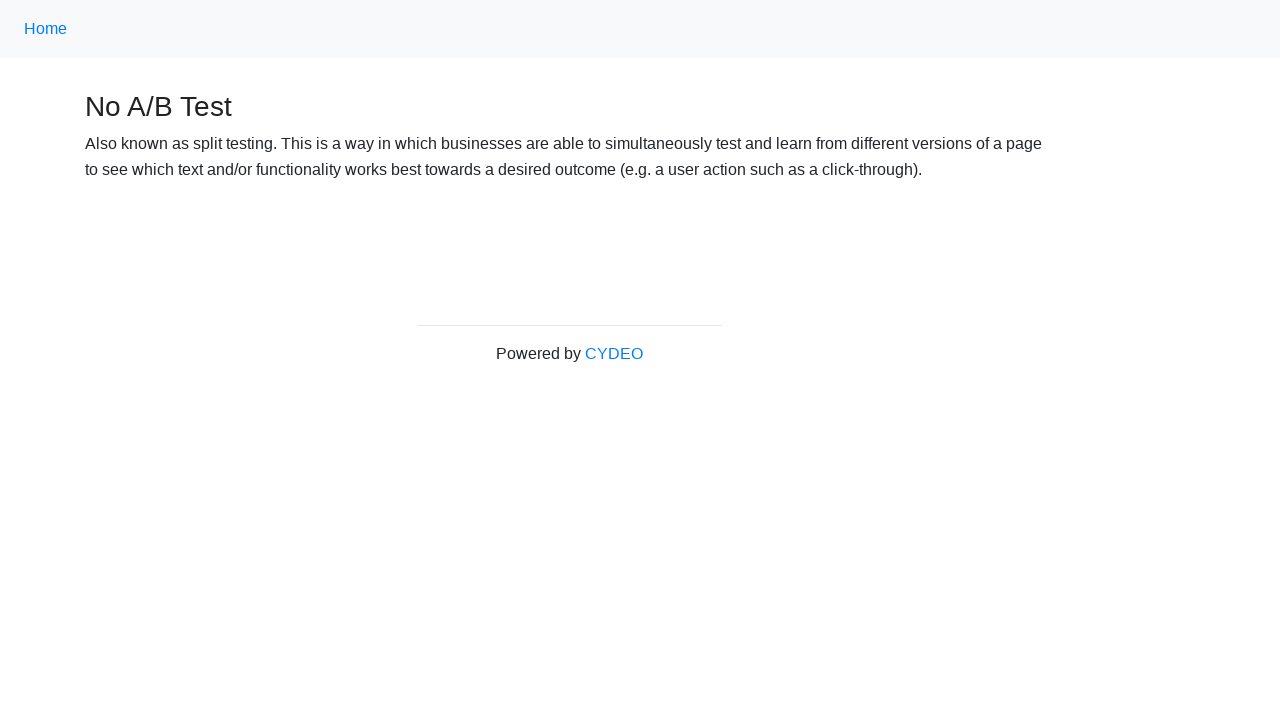

Navigated back to the main page
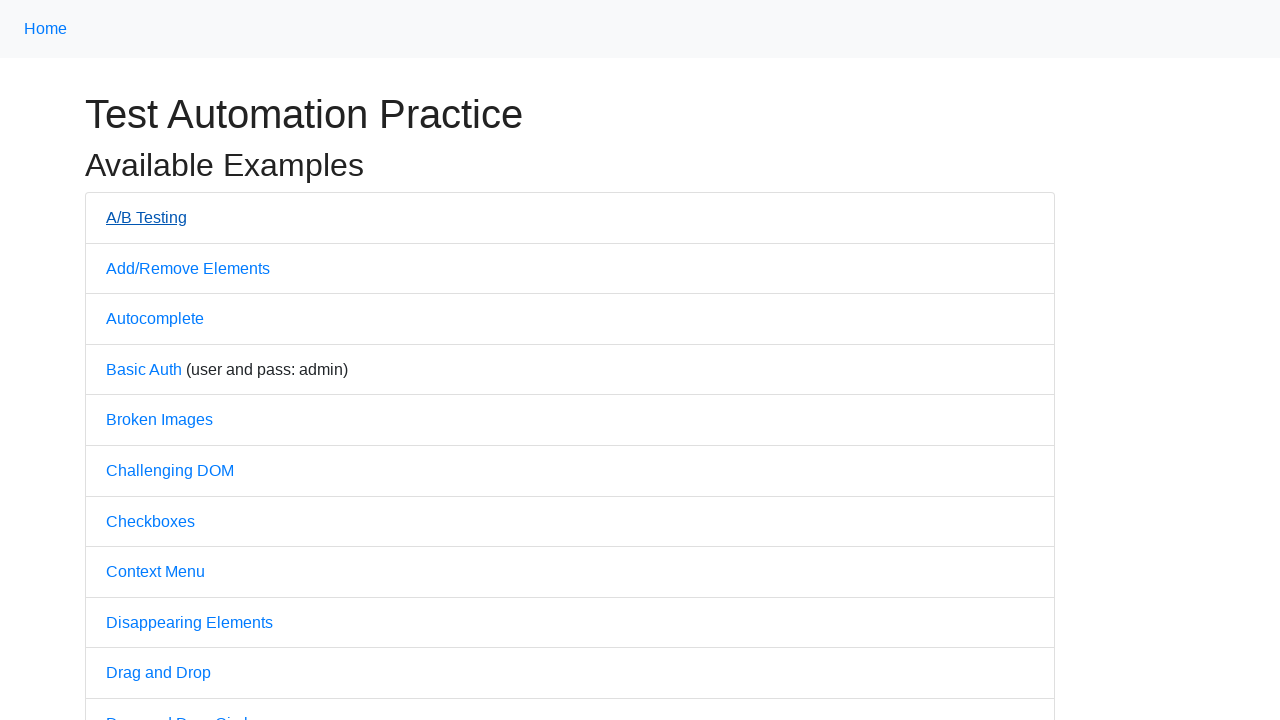

Clicked on A/B Testing link using partial link text at (146, 217) on text=/A\/B/
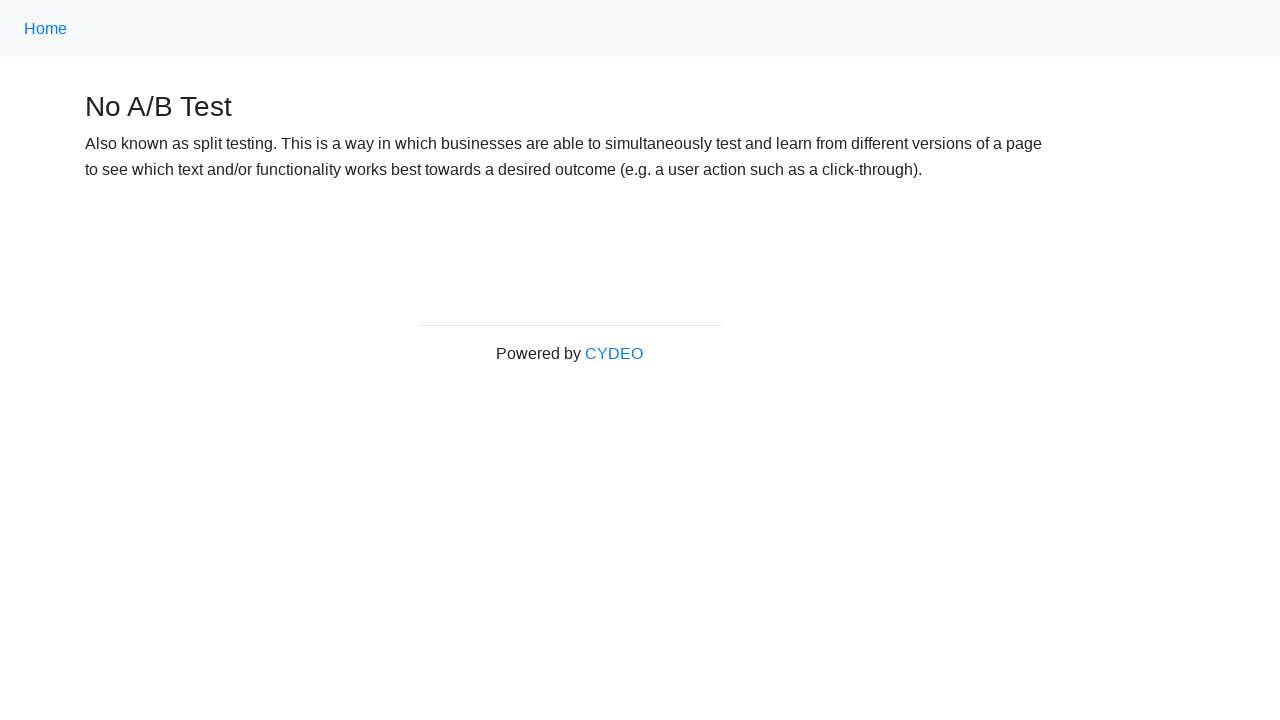

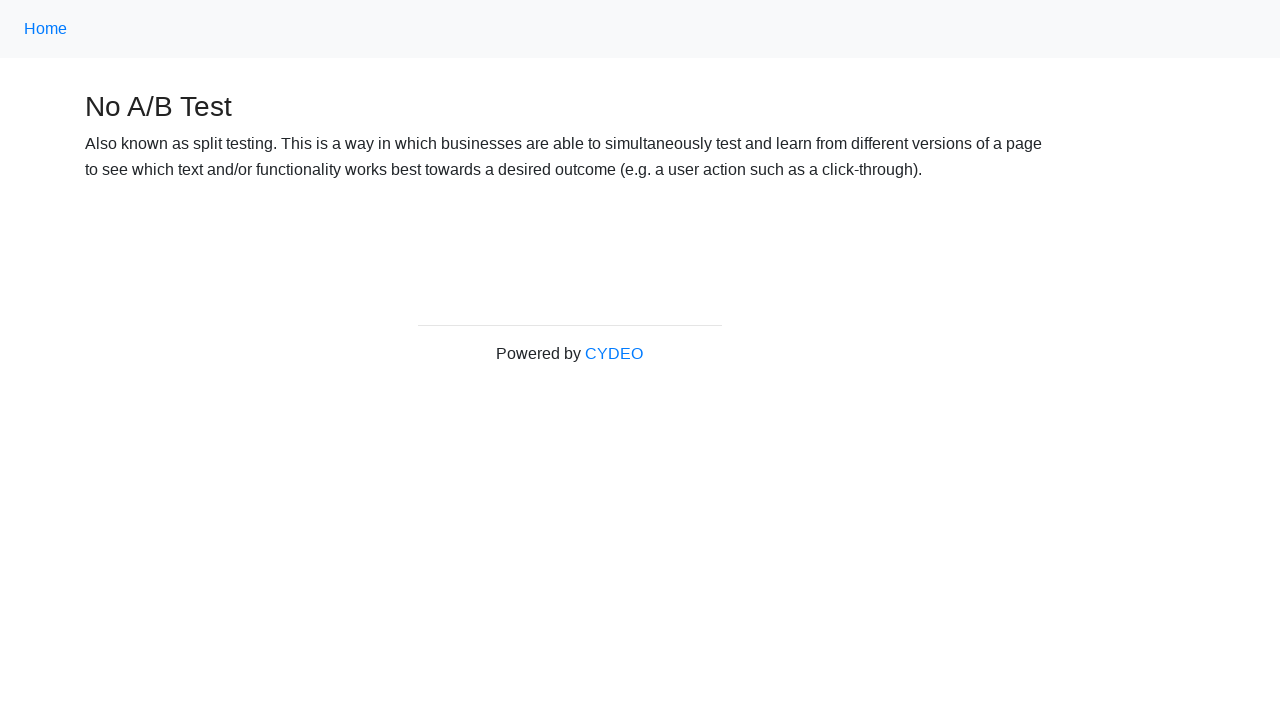